Tests that the todo counter displays correct number as items are added

Starting URL: https://demo.playwright.dev/todomvc

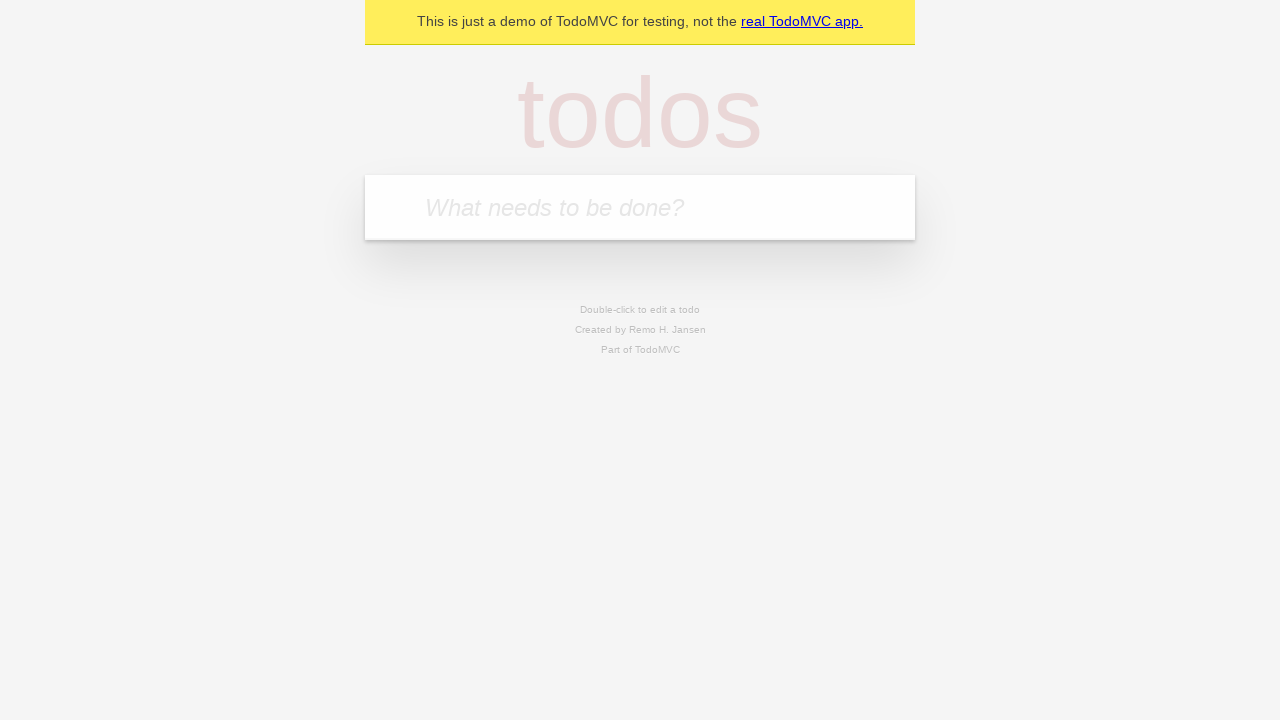

Filled todo input with 'buy some cheese' on internal:attr=[placeholder="What needs to be done?"i]
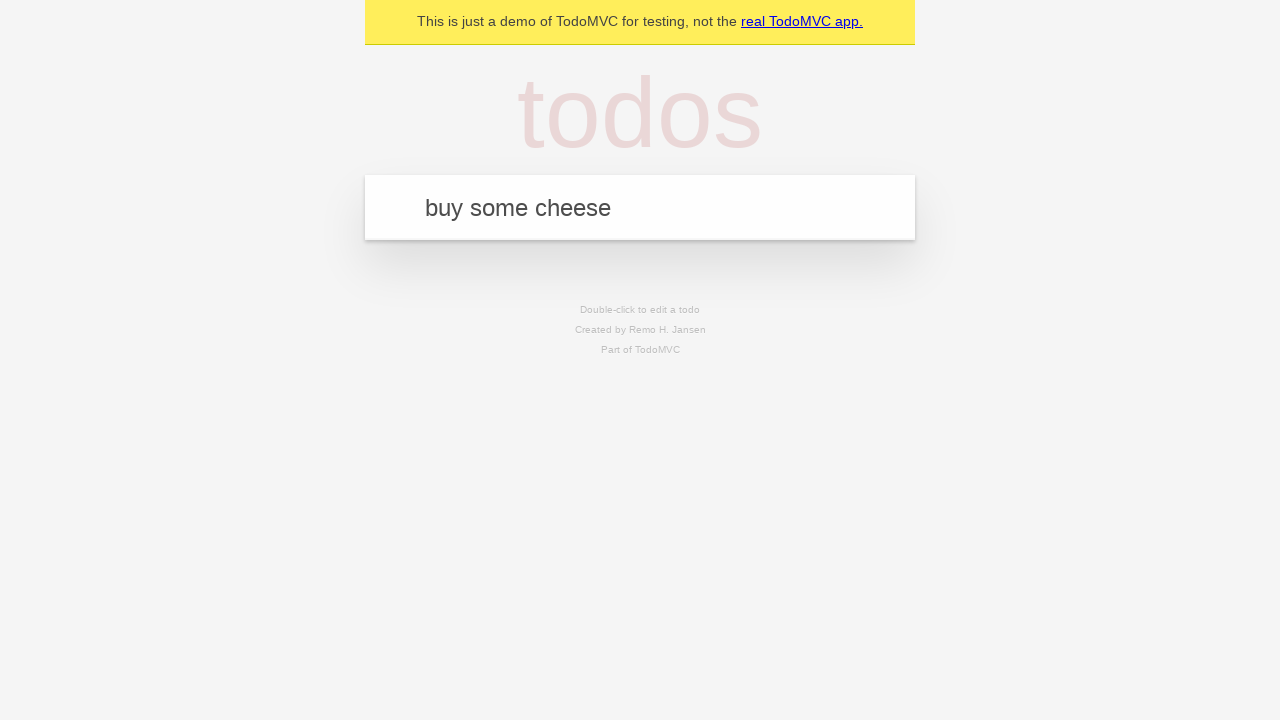

Pressed Enter to add first todo item on internal:attr=[placeholder="What needs to be done?"i]
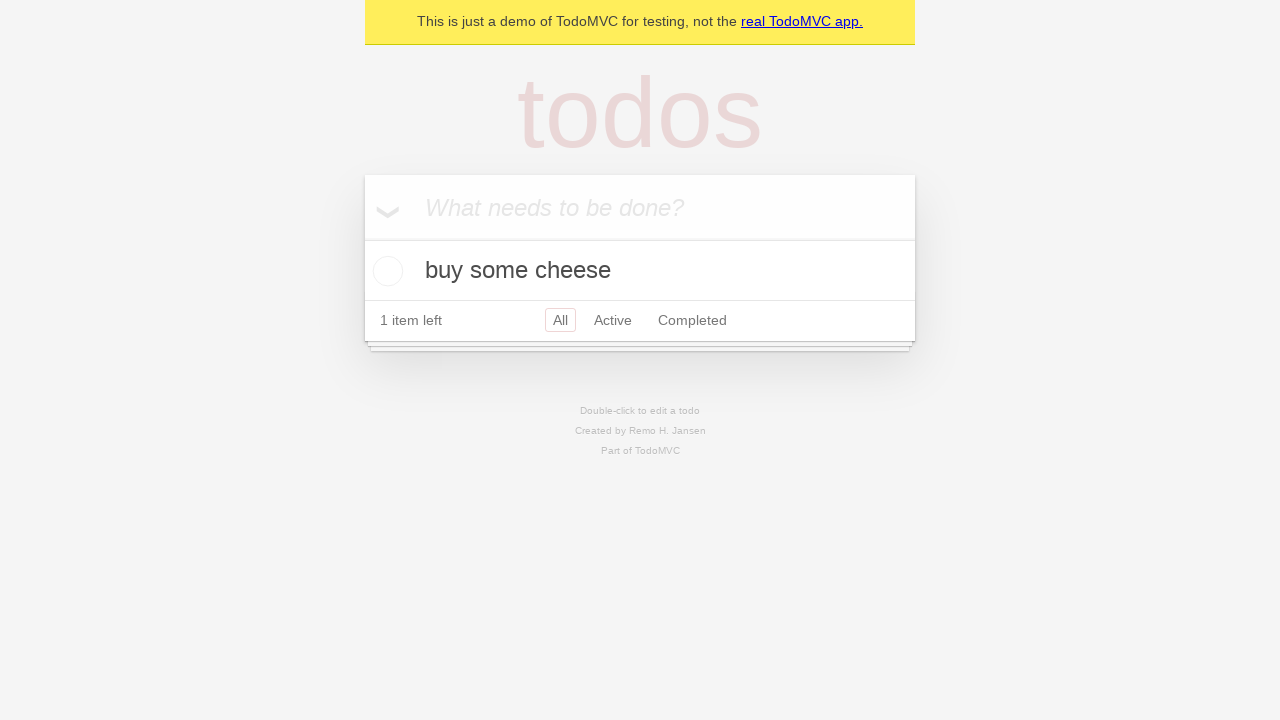

Todo counter element appeared
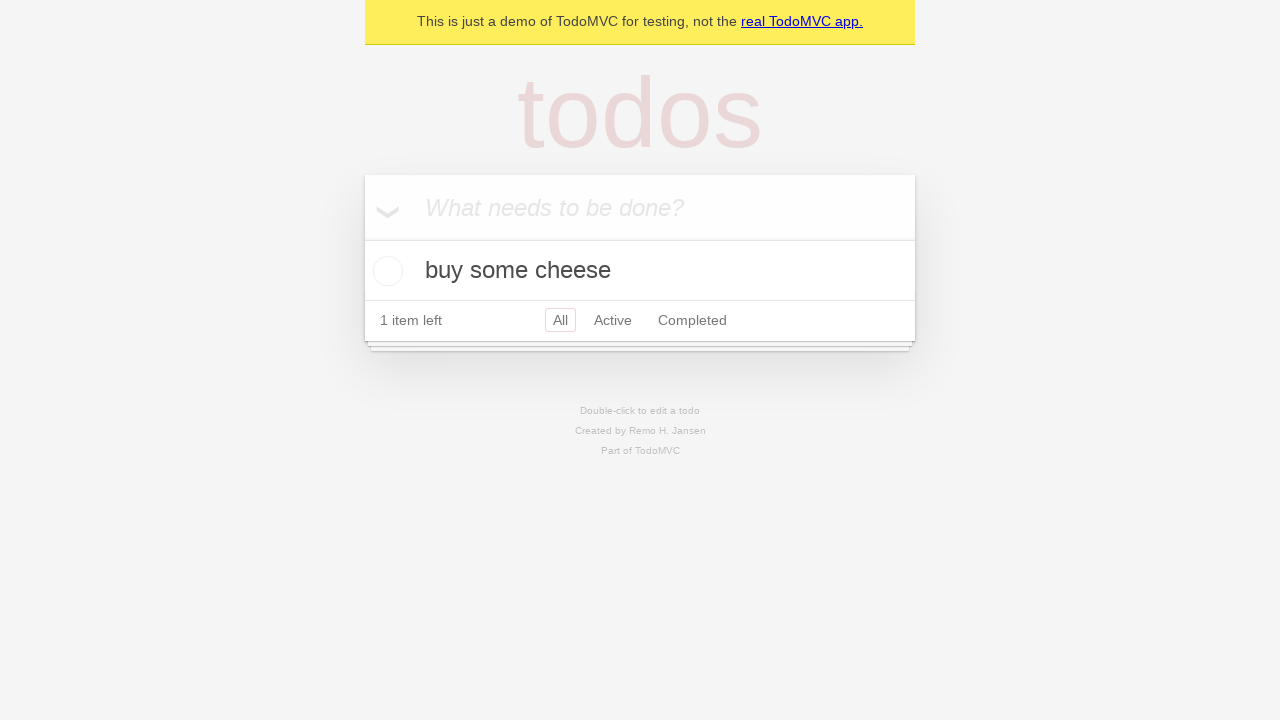

Filled todo input with 'feed the cat' on internal:attr=[placeholder="What needs to be done?"i]
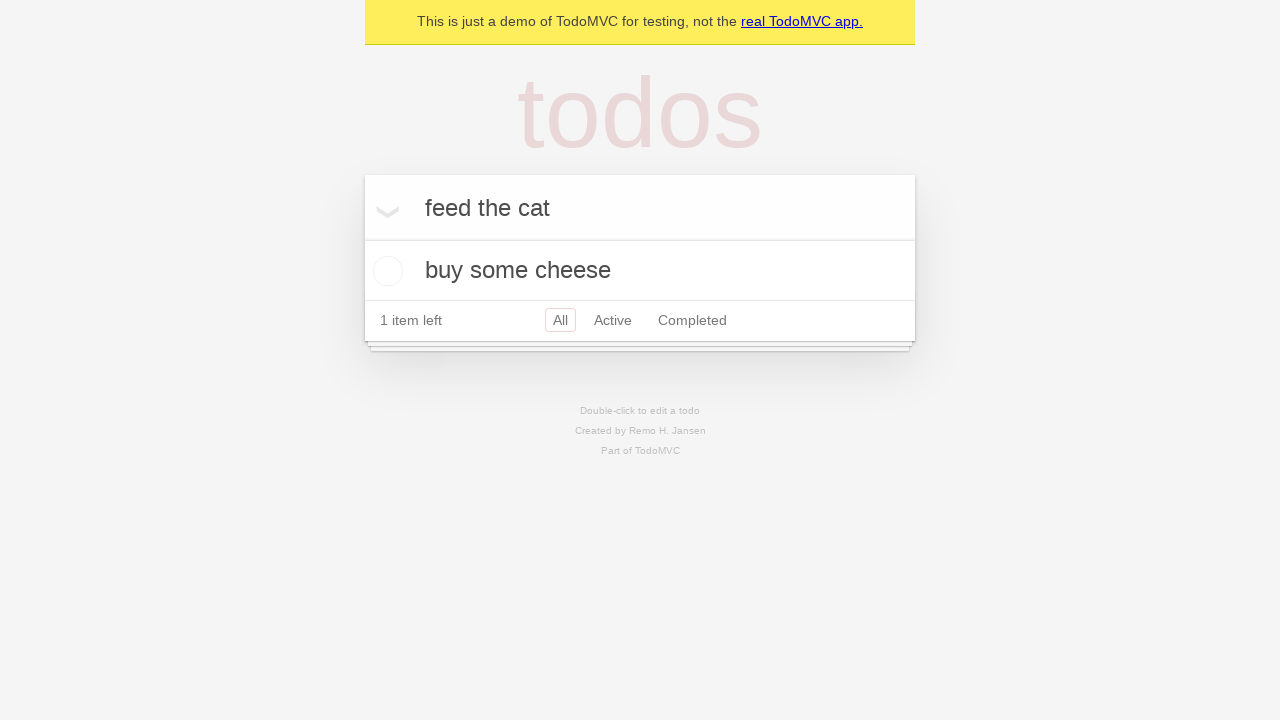

Pressed Enter to add second todo item on internal:attr=[placeholder="What needs to be done?"i]
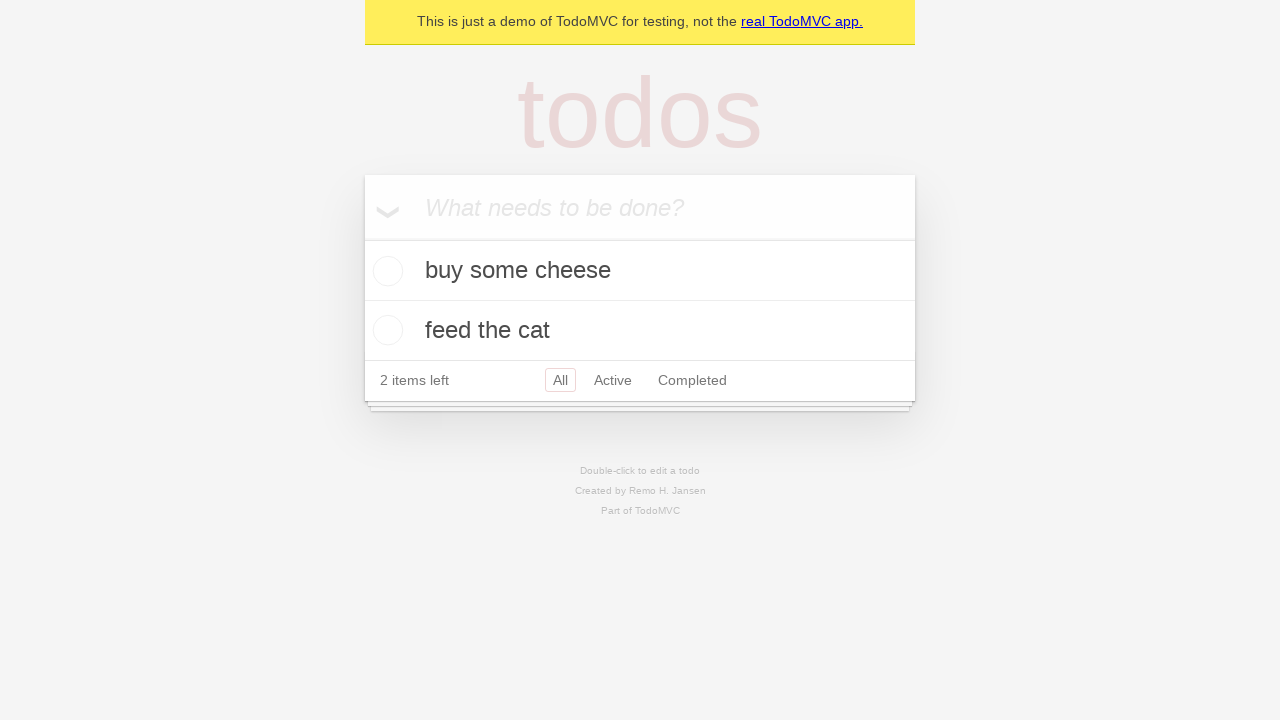

Todo counter updated to display 2 items
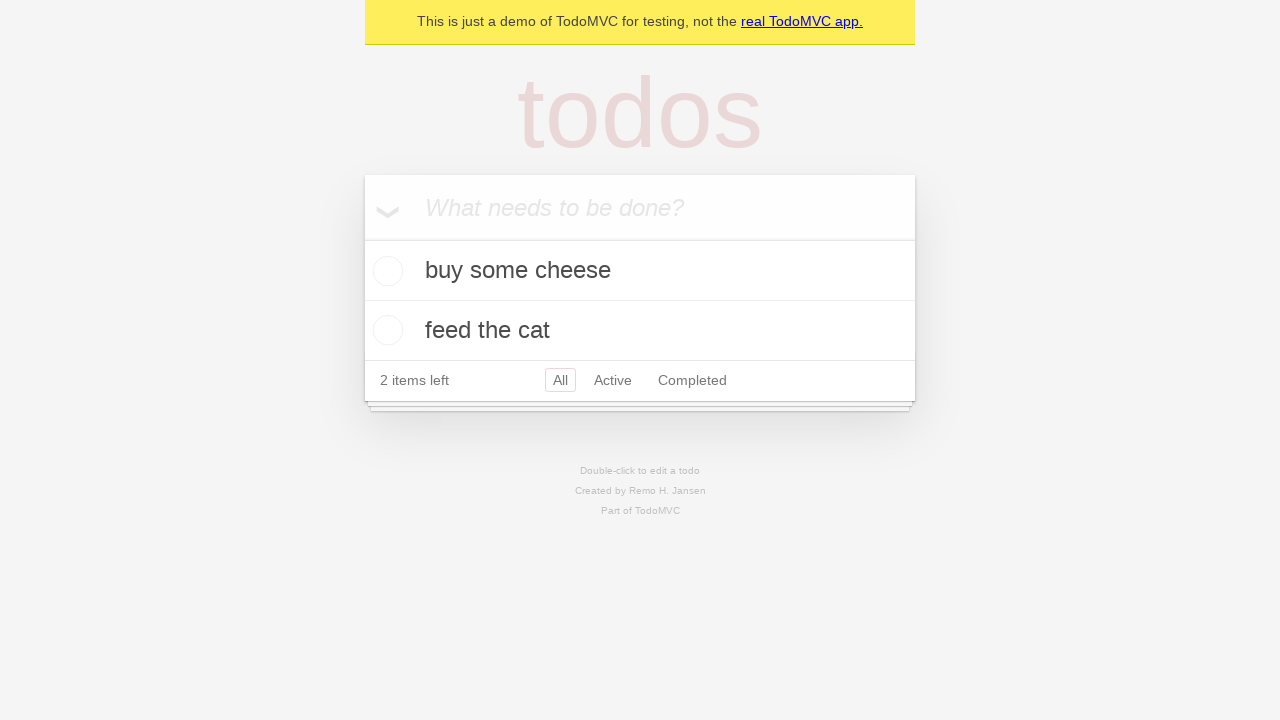

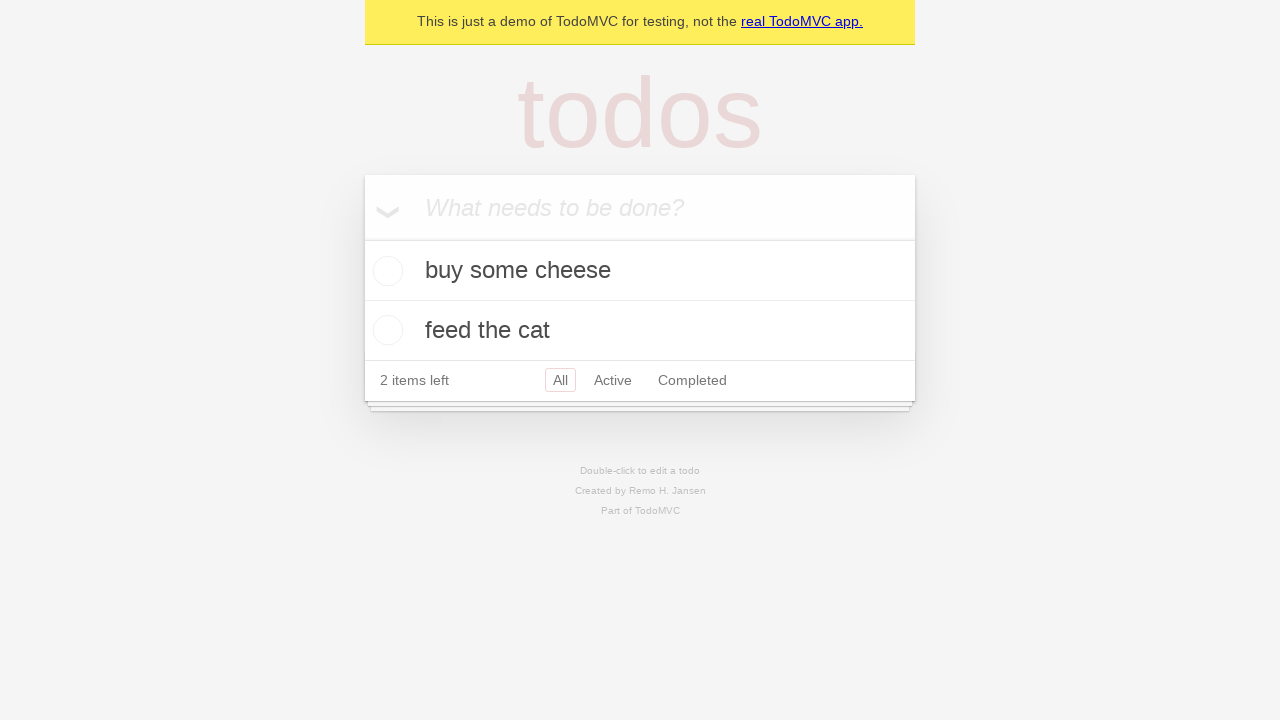